Tests that the input field is cleared after adding a todo item

Starting URL: https://demo.playwright.dev/todomvc

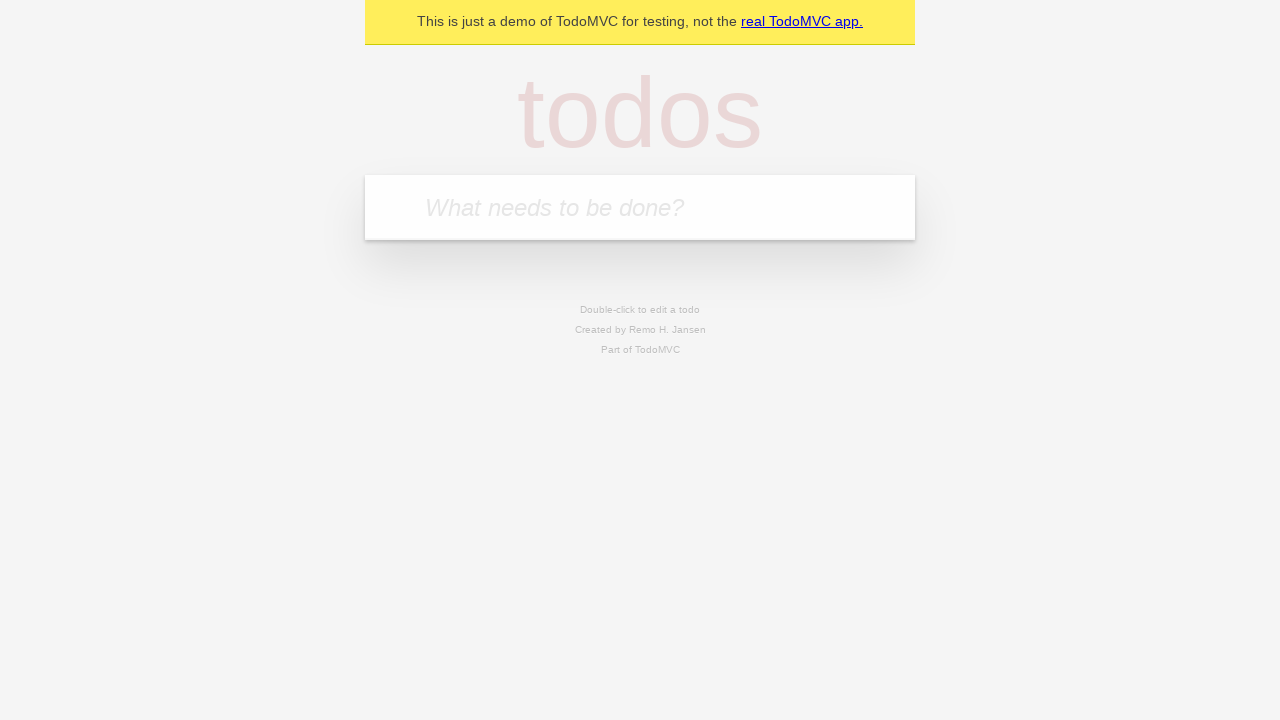

Filled input field with 'buy some cheese' on internal:attr=[placeholder="What needs to be done?"i]
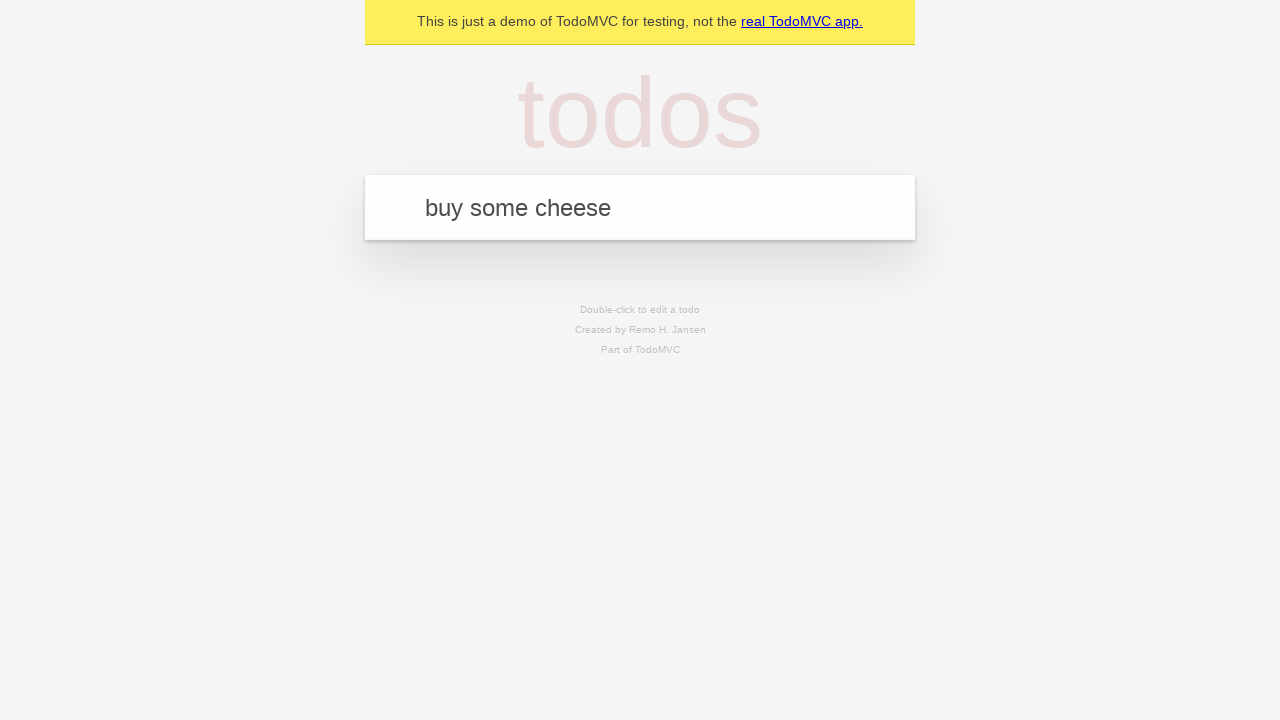

Pressed Enter to add todo item on internal:attr=[placeholder="What needs to be done?"i]
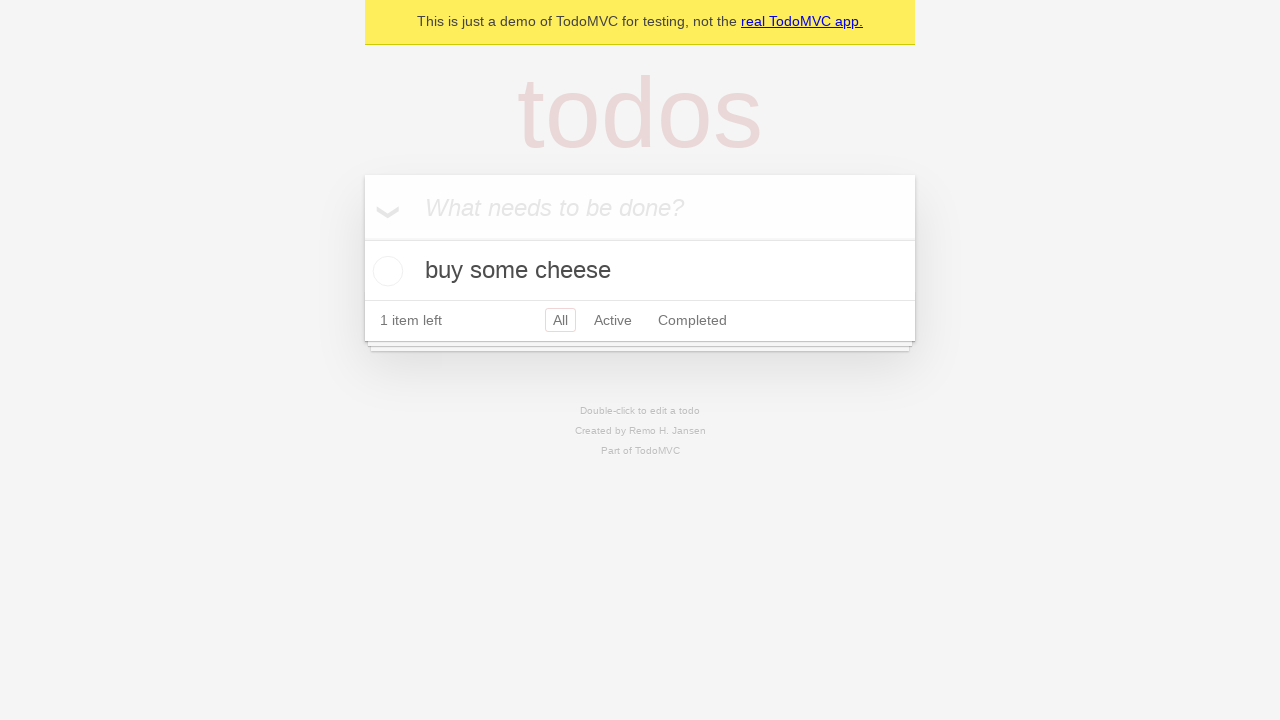

Waited for todo item to be added and visible
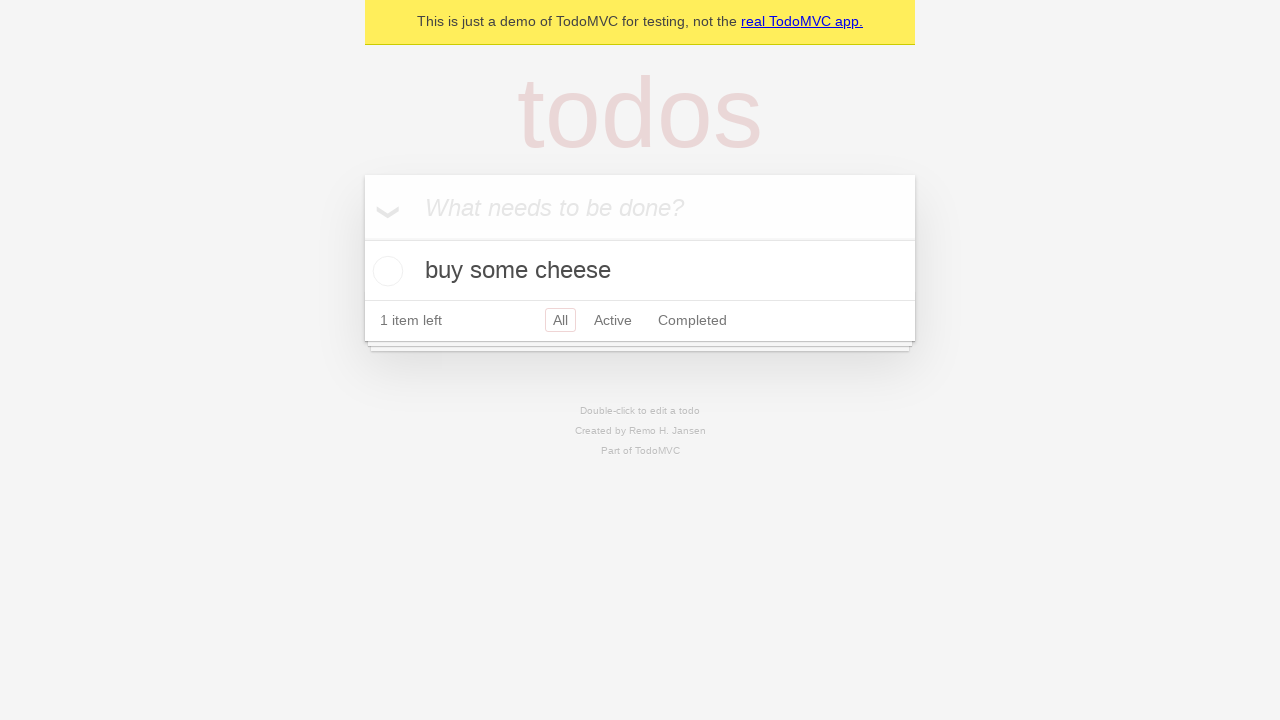

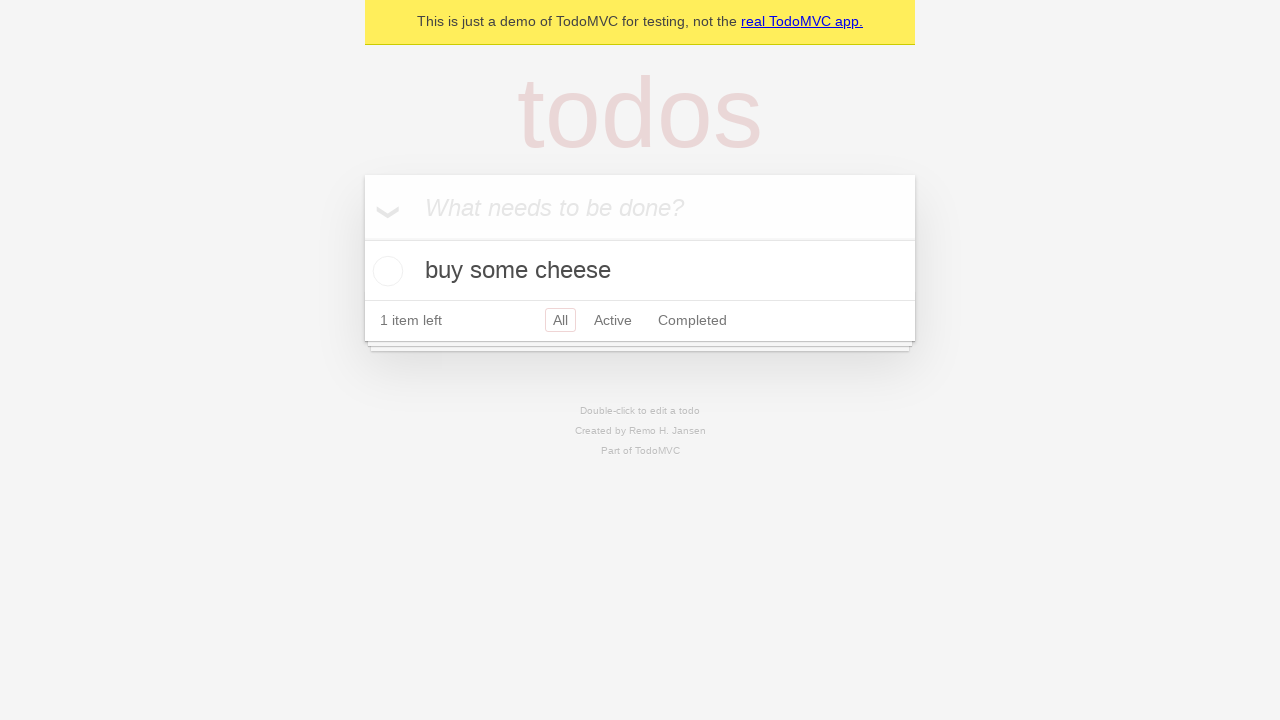